Navigates through the Real World OCaml online book, starting from the introduction page, then visiting the table of contents, and verifying chapter links are accessible by extracting them from the TOC page.

Starting URL: https://dev.realworldocaml.org/

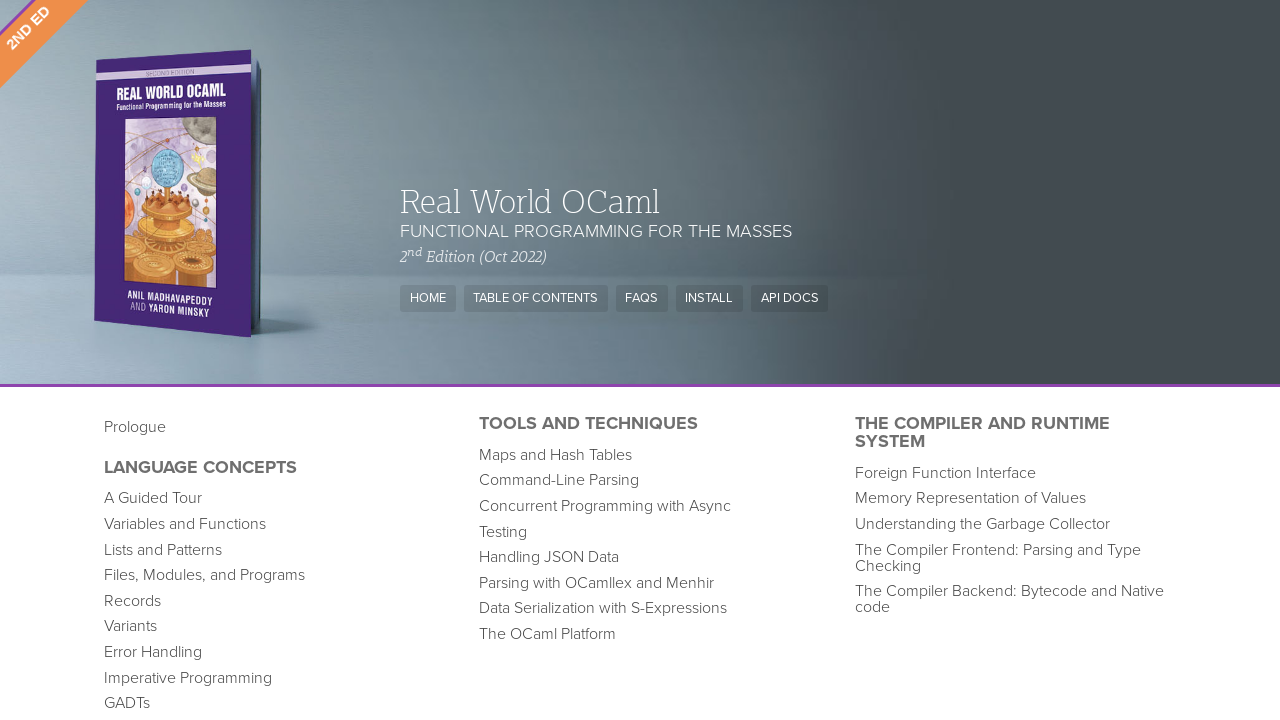

Introduction page loaded (domcontentloaded)
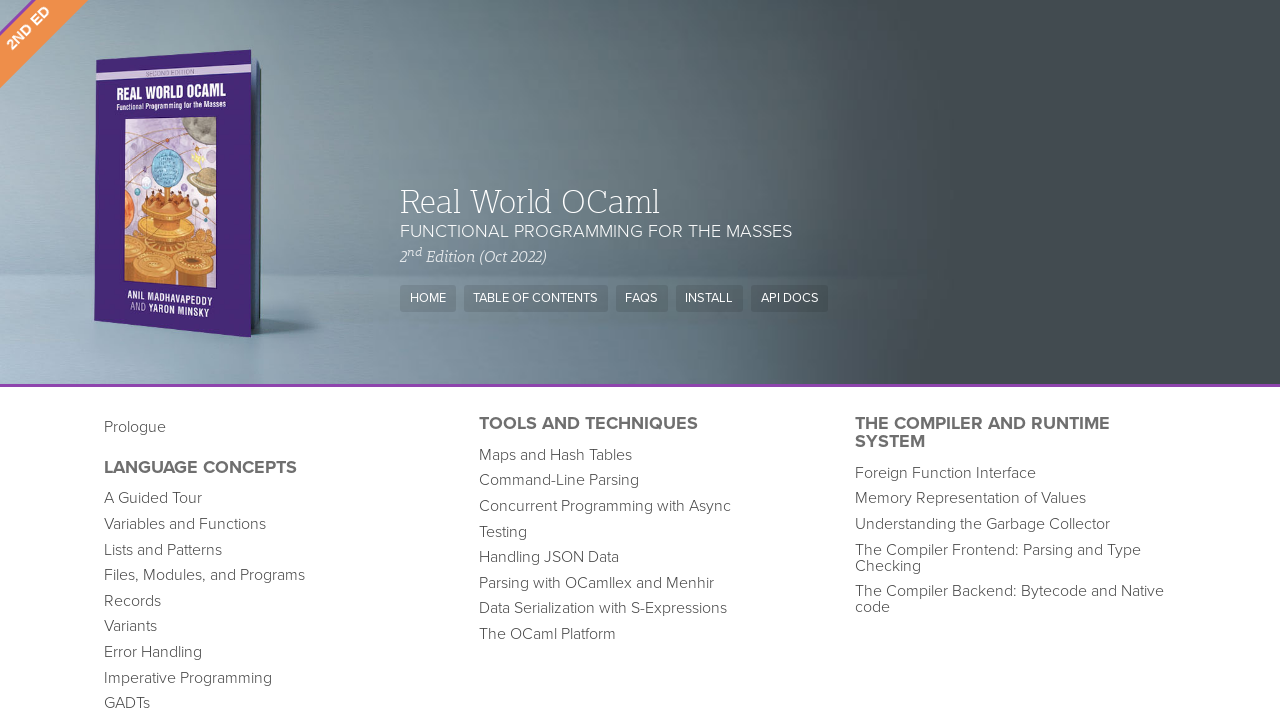

Navigated to table of contents page
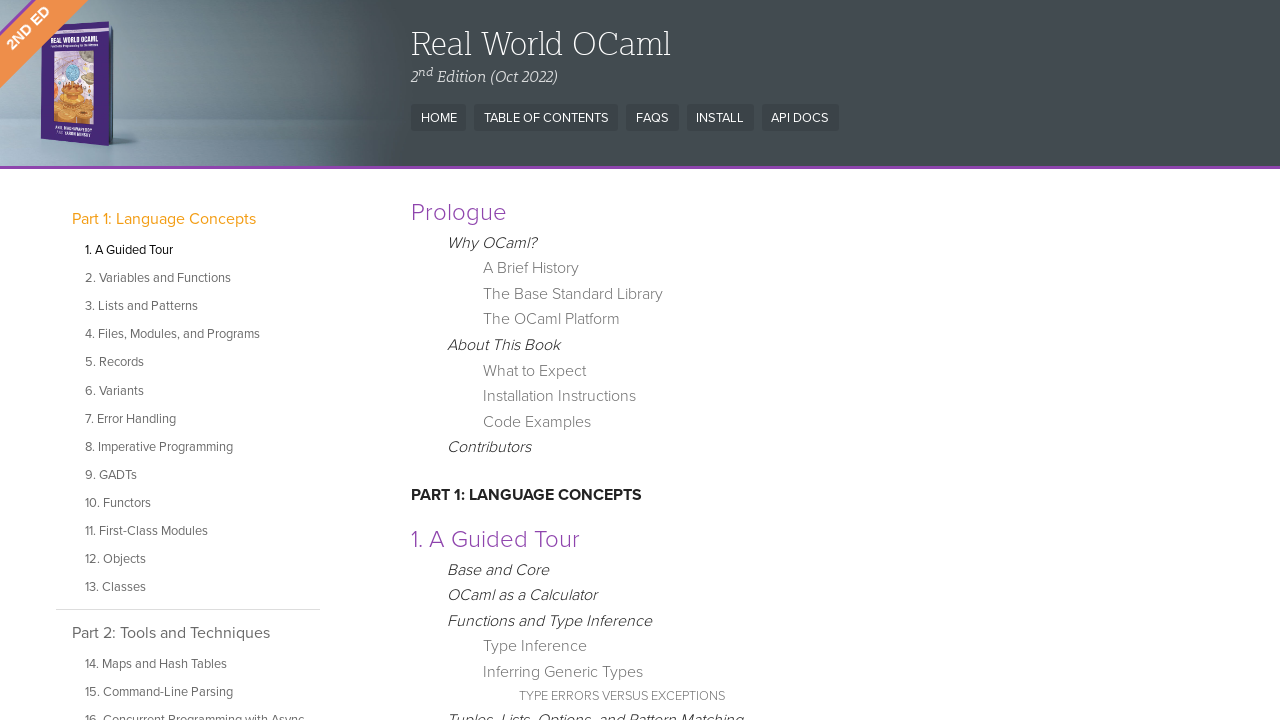

Table of contents page fully loaded (domcontentloaded)
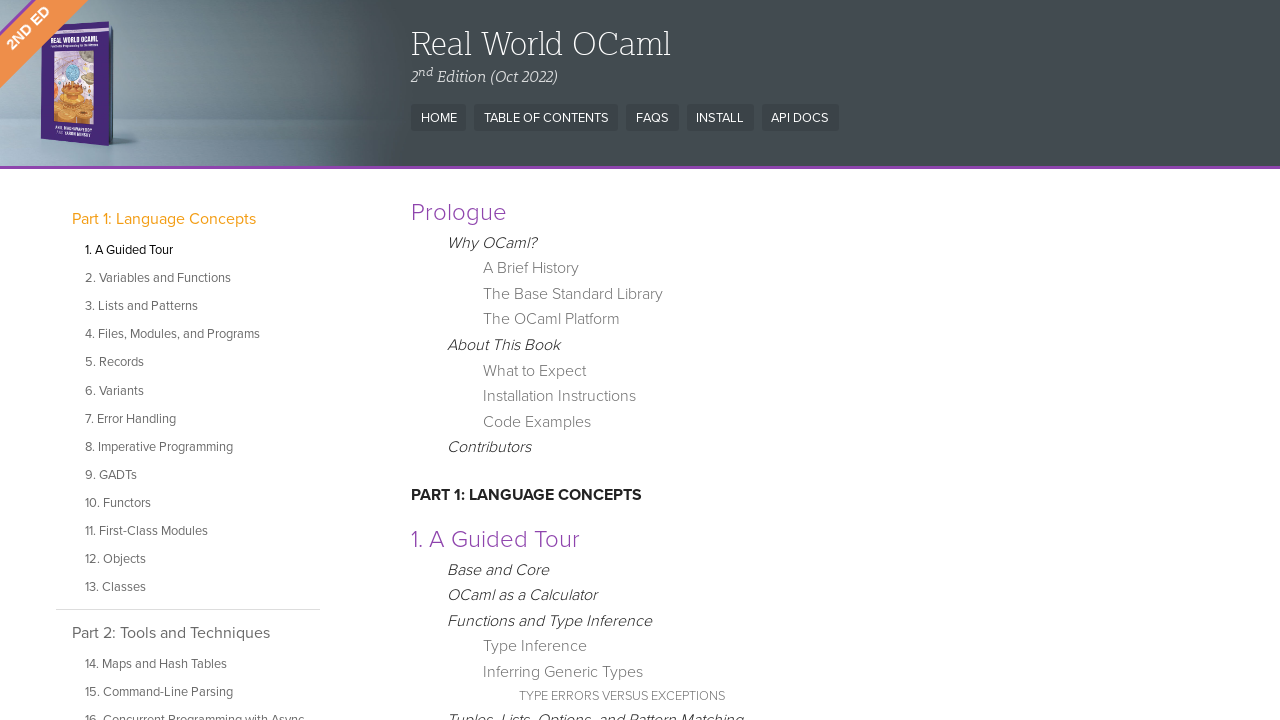

Article content selector found on TOC page
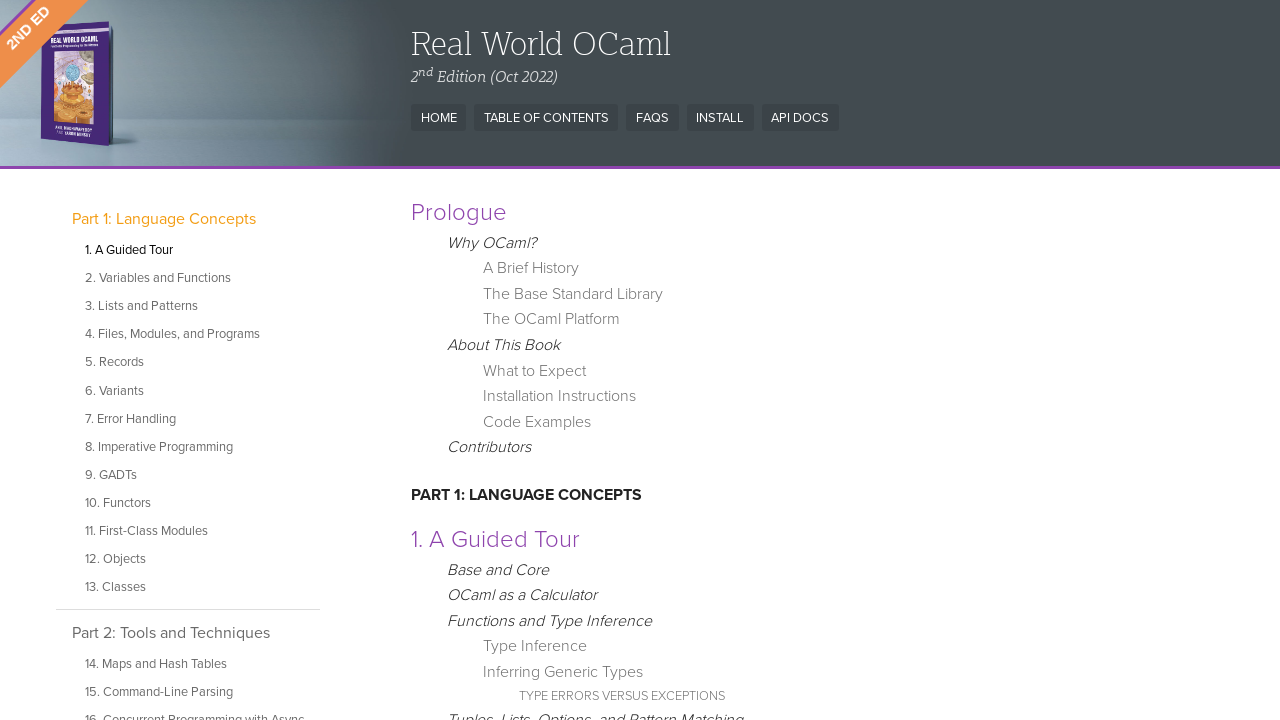

Extracted 3 chapter links from table of contents
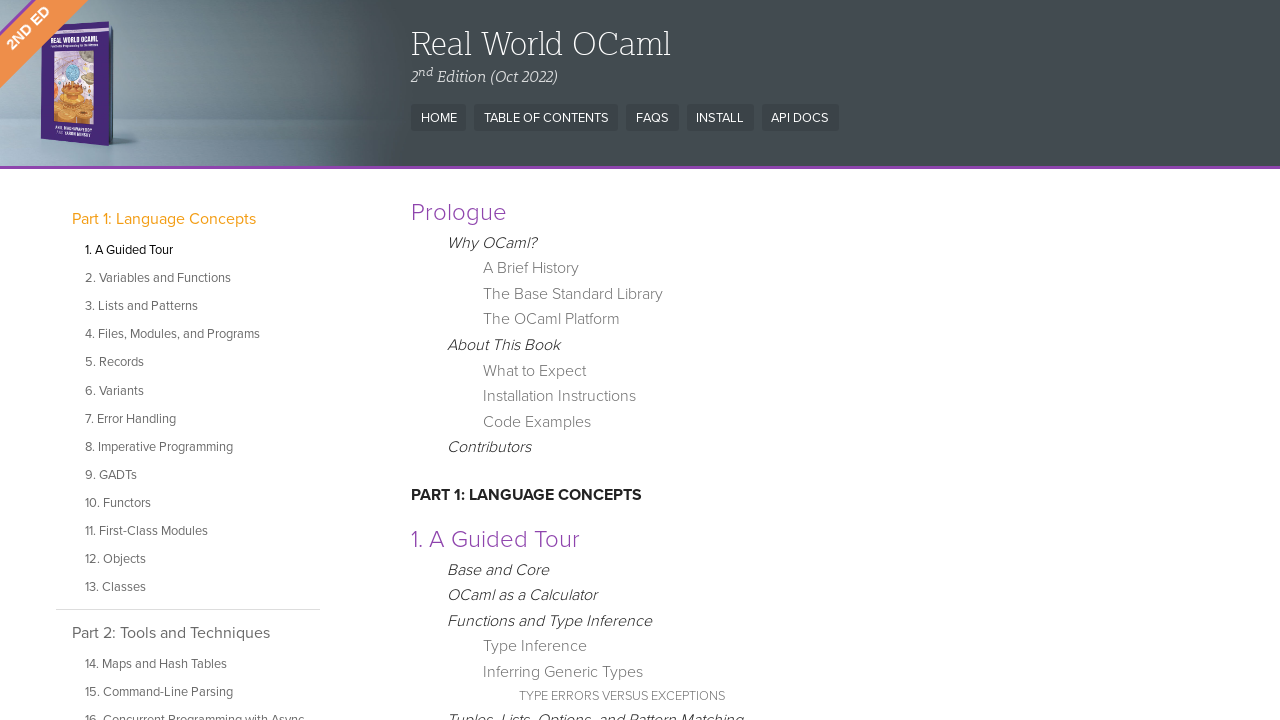

Navigated to chapter page: https://dev.realworldocaml.org/prologue.html
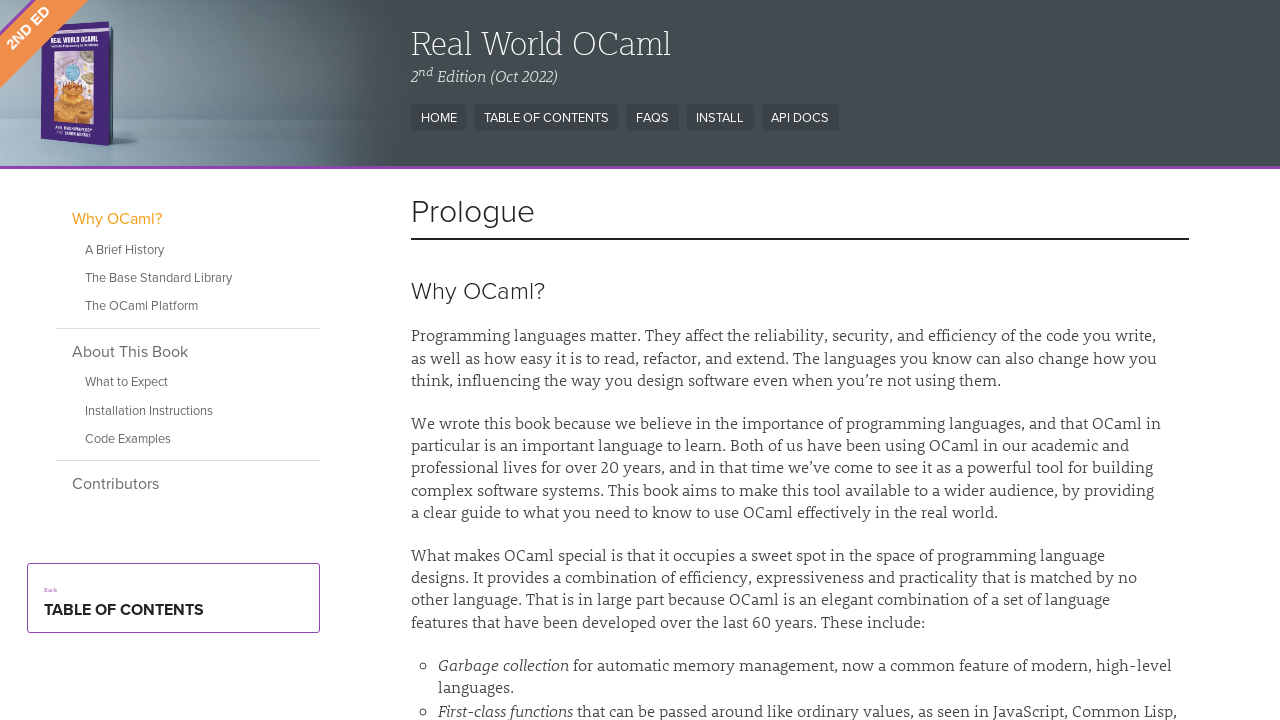

Chapter page fully loaded (domcontentloaded)
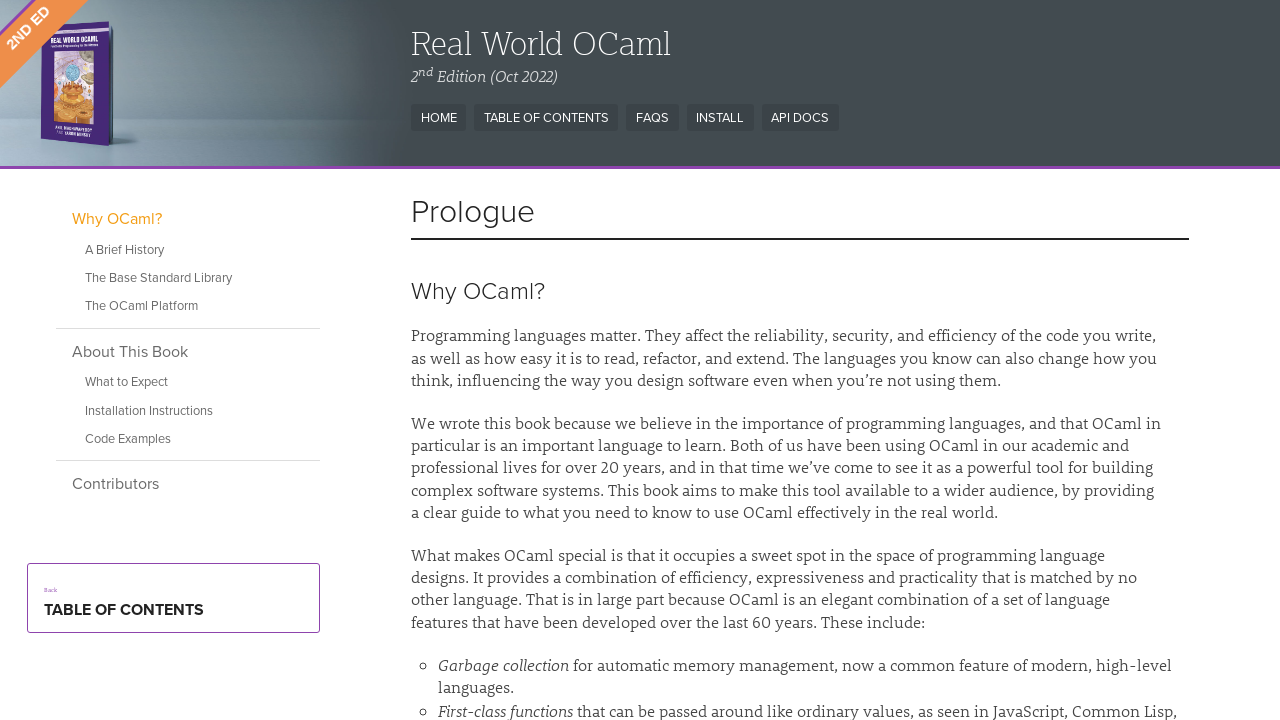

Article content confirmed on chapter page
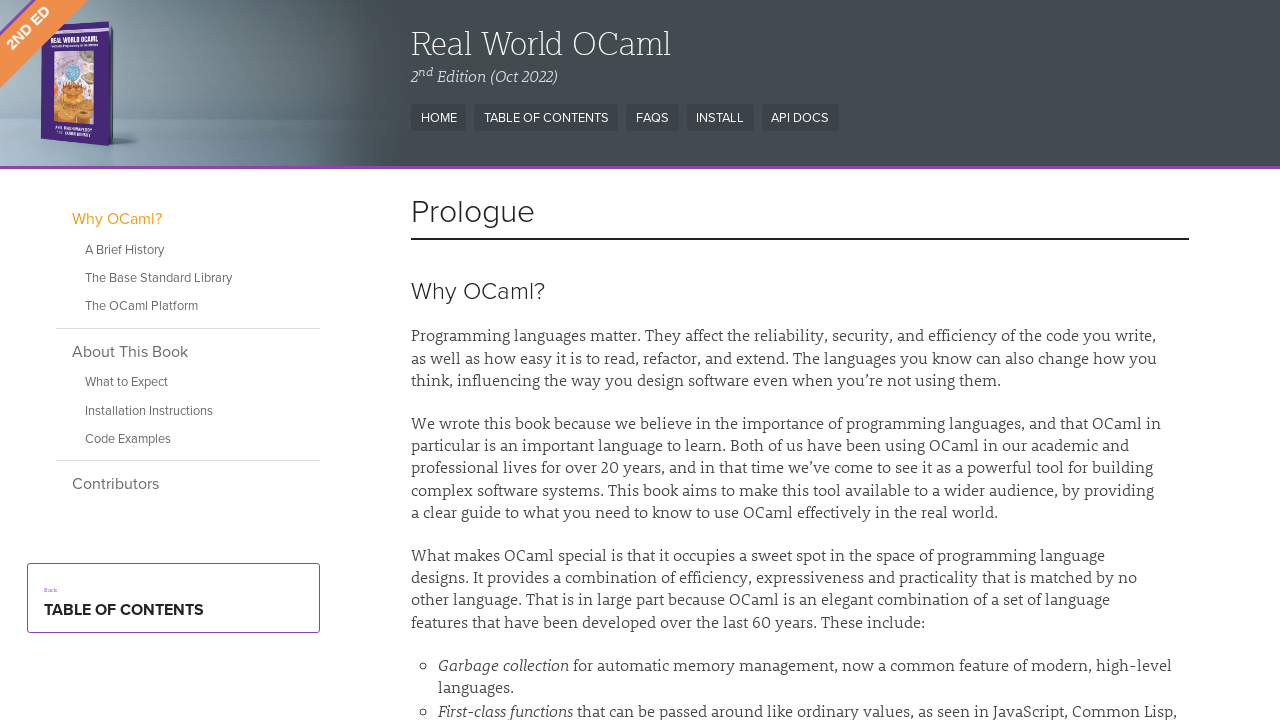

Navigated to chapter page: https://dev.realworldocaml.org/guided-tour.html
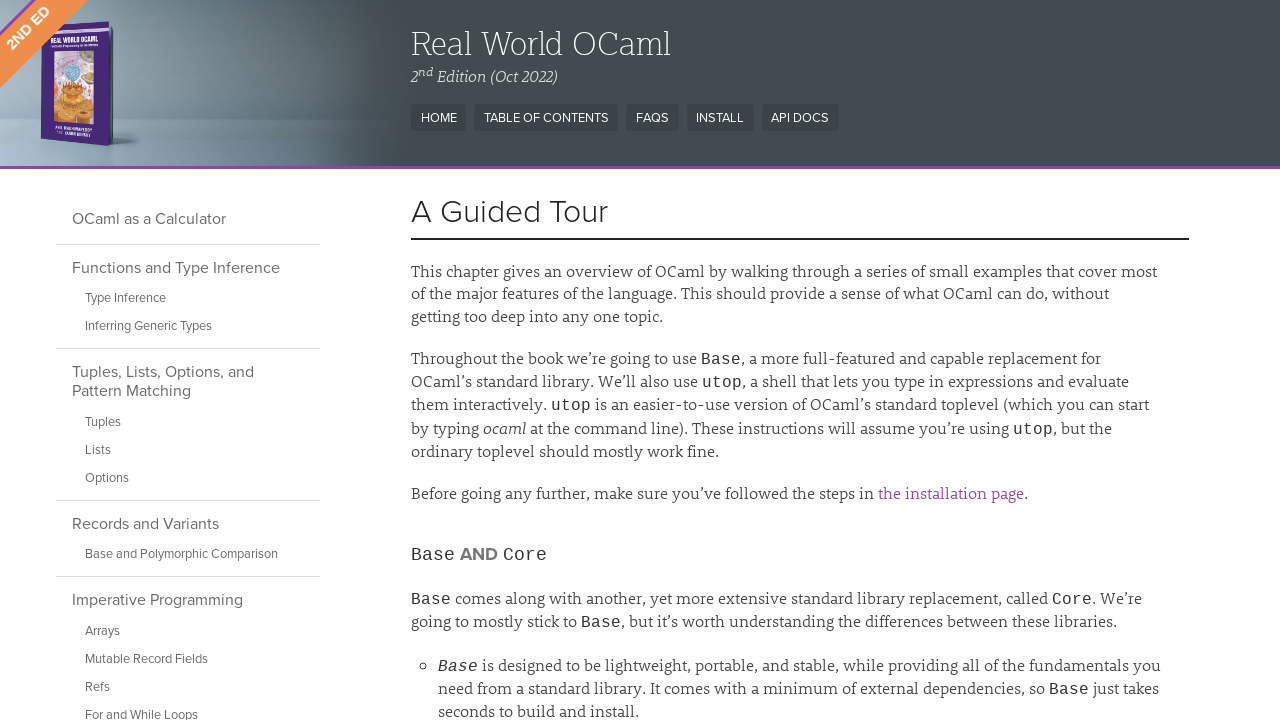

Chapter page fully loaded (domcontentloaded)
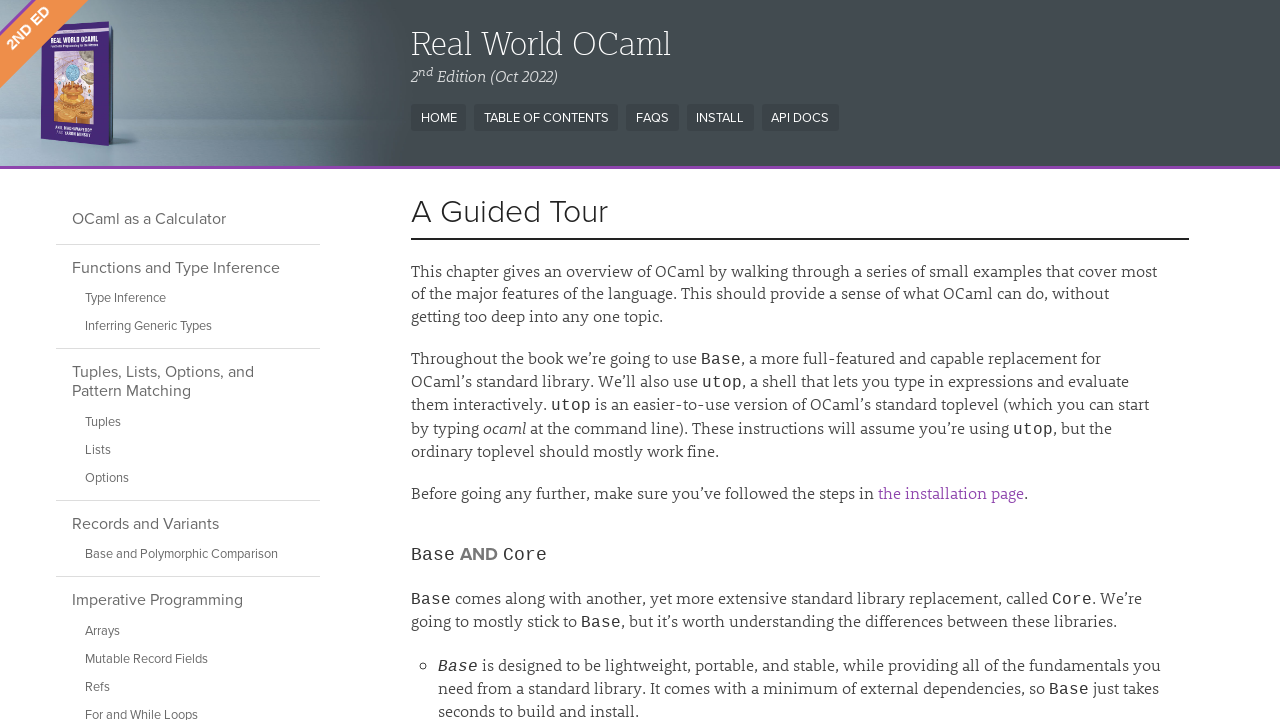

Article content confirmed on chapter page
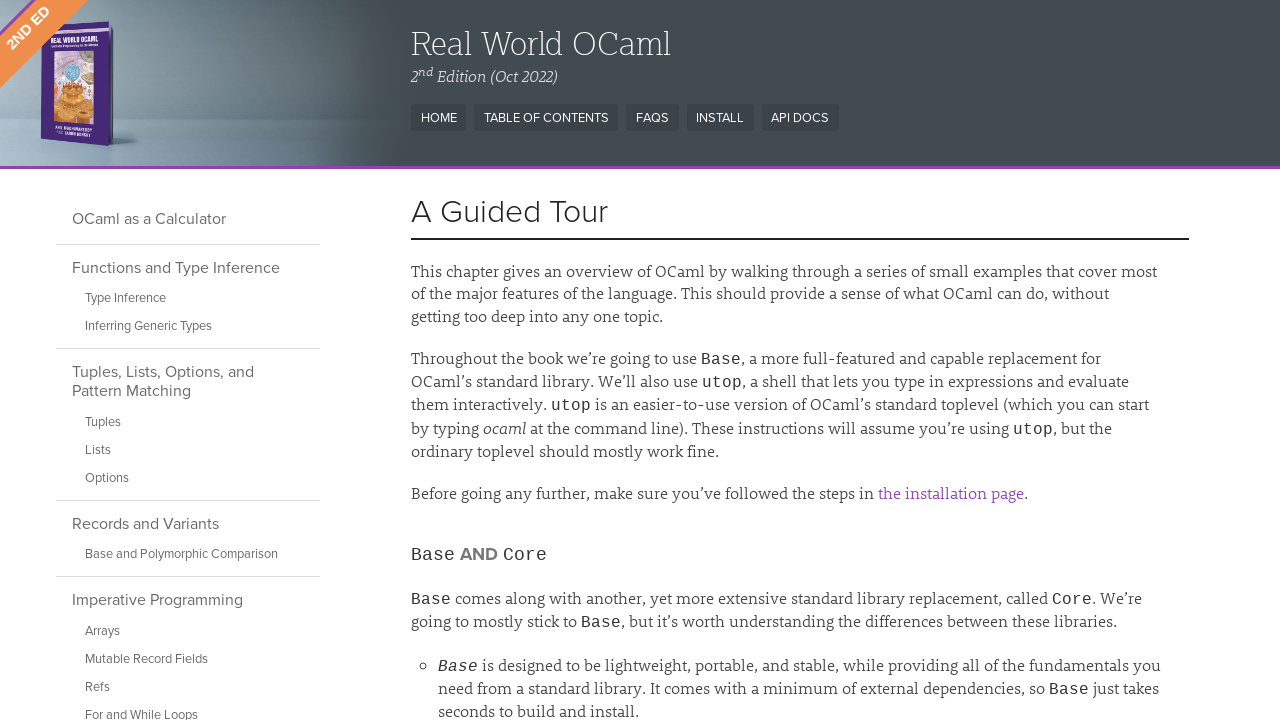

Navigated to chapter page: https://dev.realworldocaml.org/variables-and-functions.html
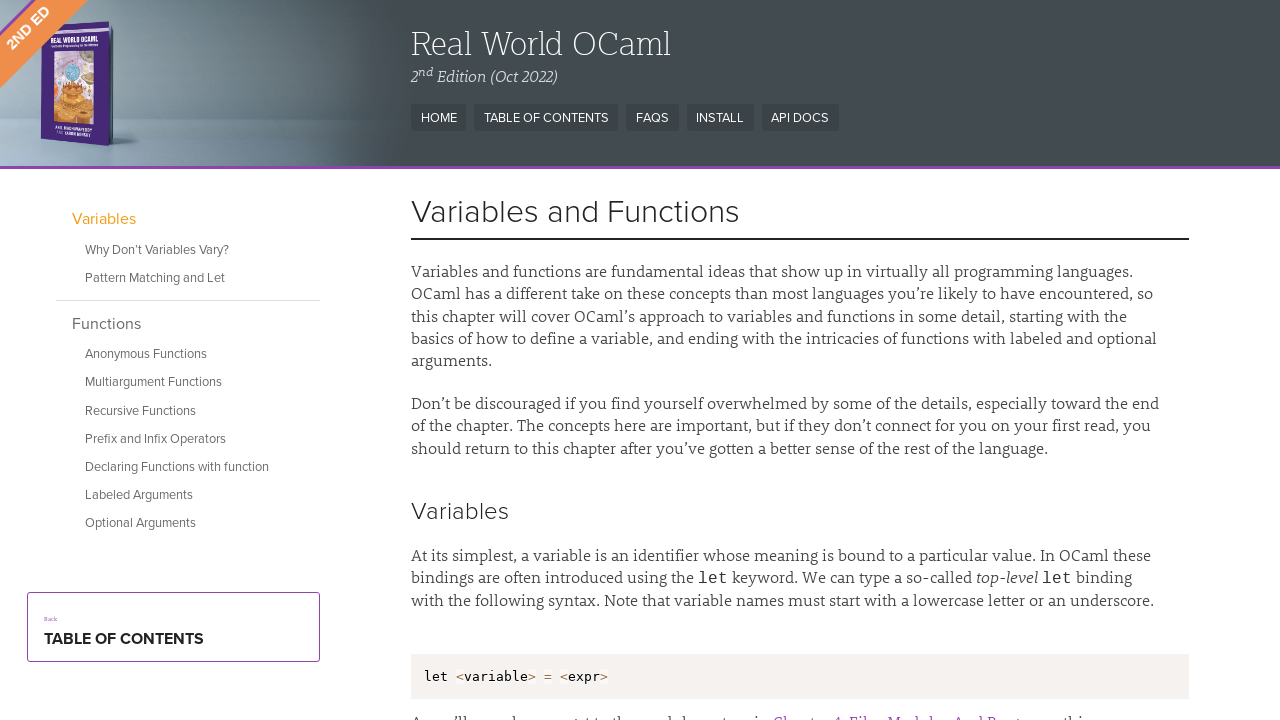

Chapter page fully loaded (domcontentloaded)
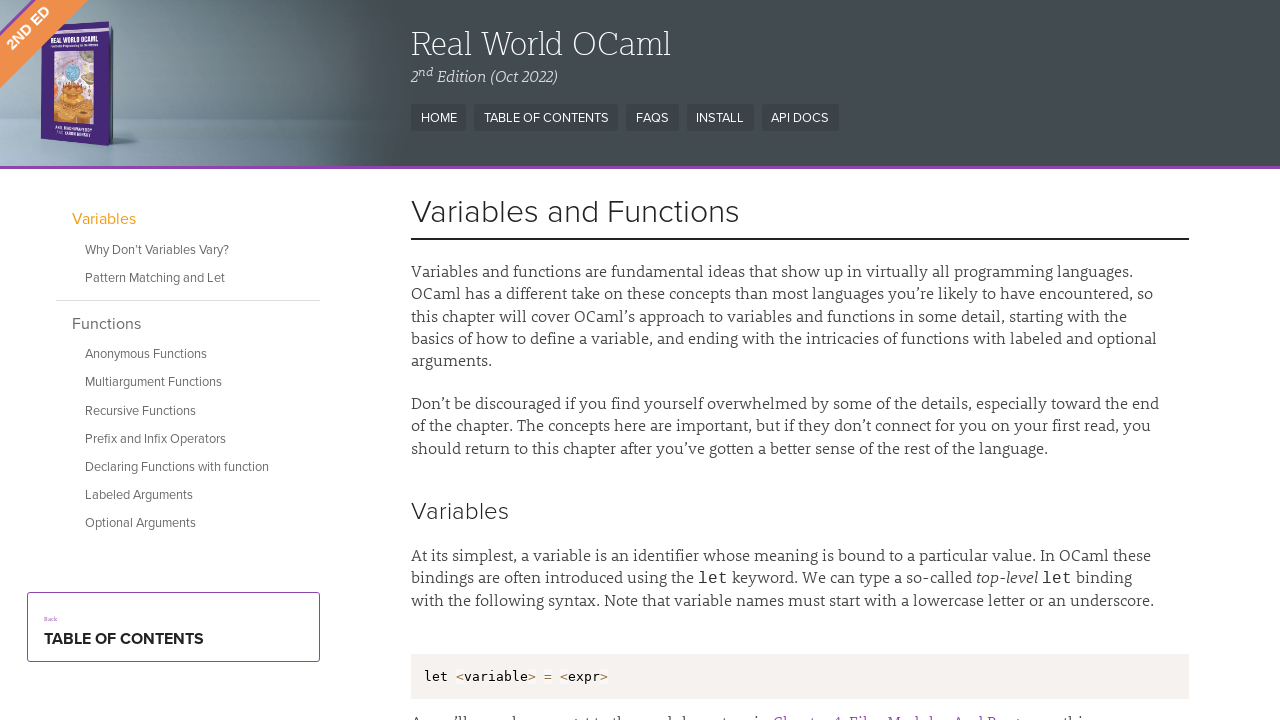

Article content confirmed on chapter page
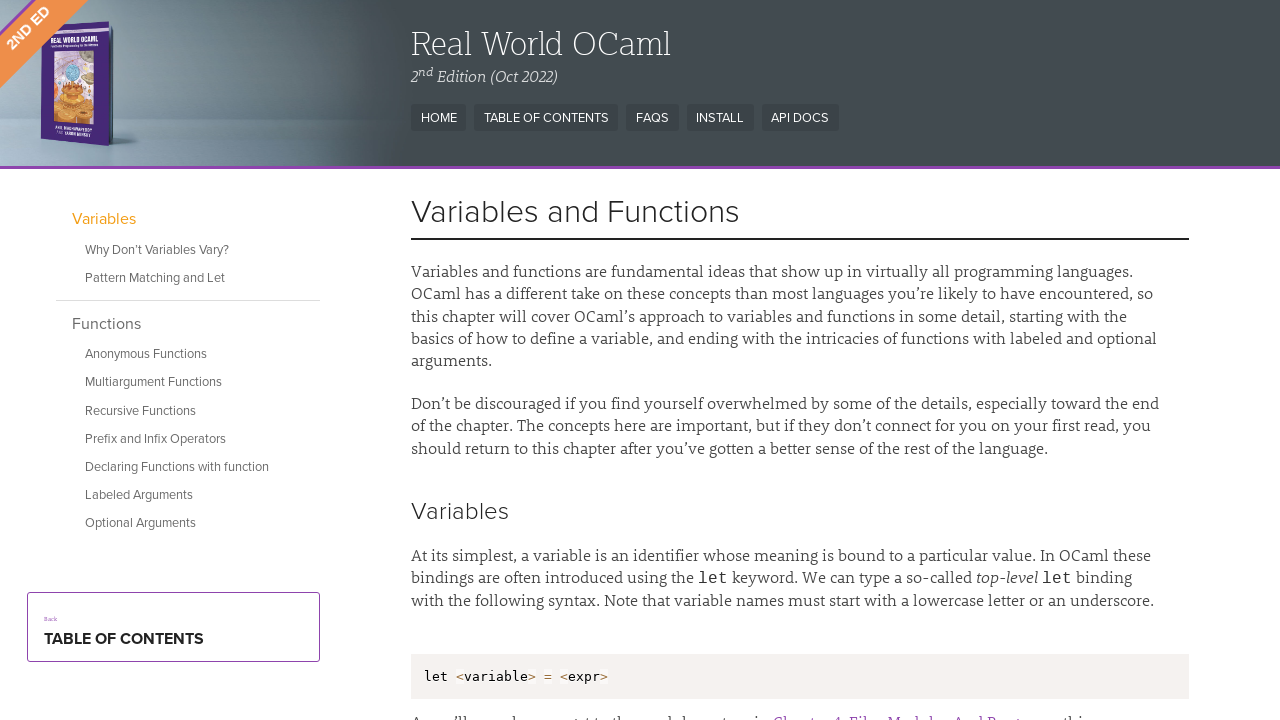

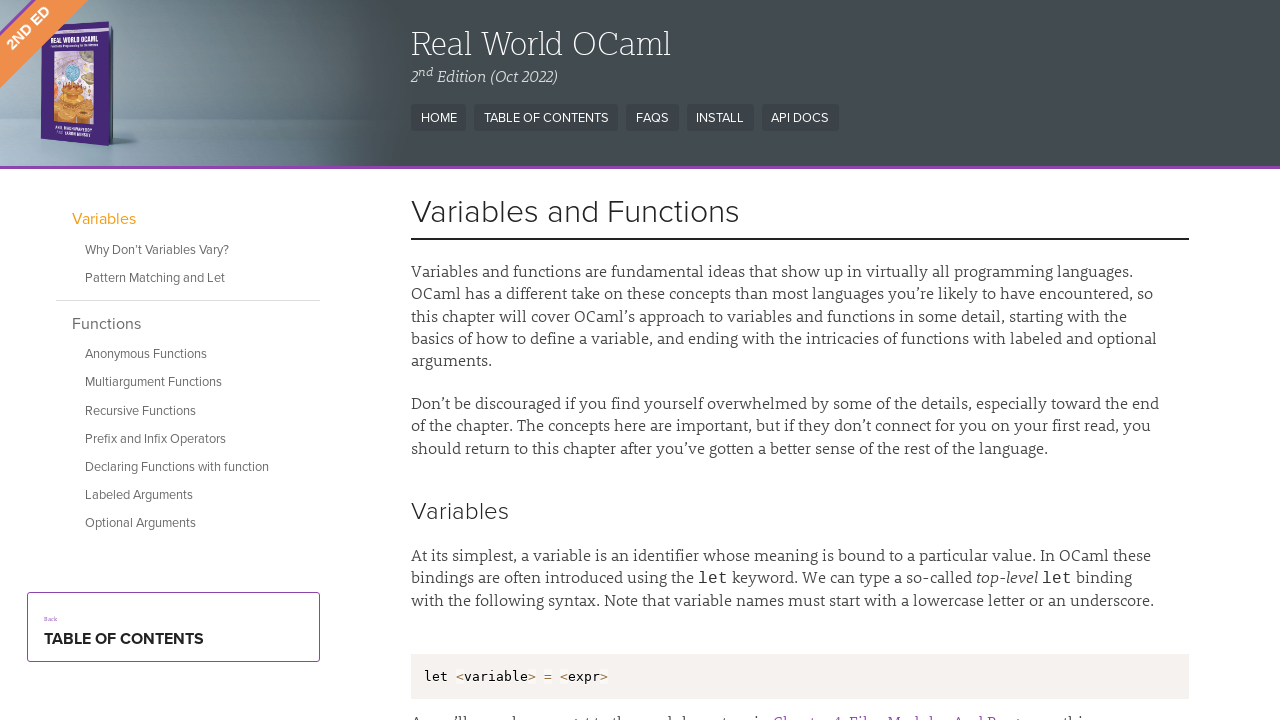